Tests a p5.js canvas application by sending random directional key inputs (up, down, left, right arrows) to control movement on the canvas.

Starting URL: https://msbundles.github.io/Bundles-Personal-Programming-Betterment/p5/1-Dots/

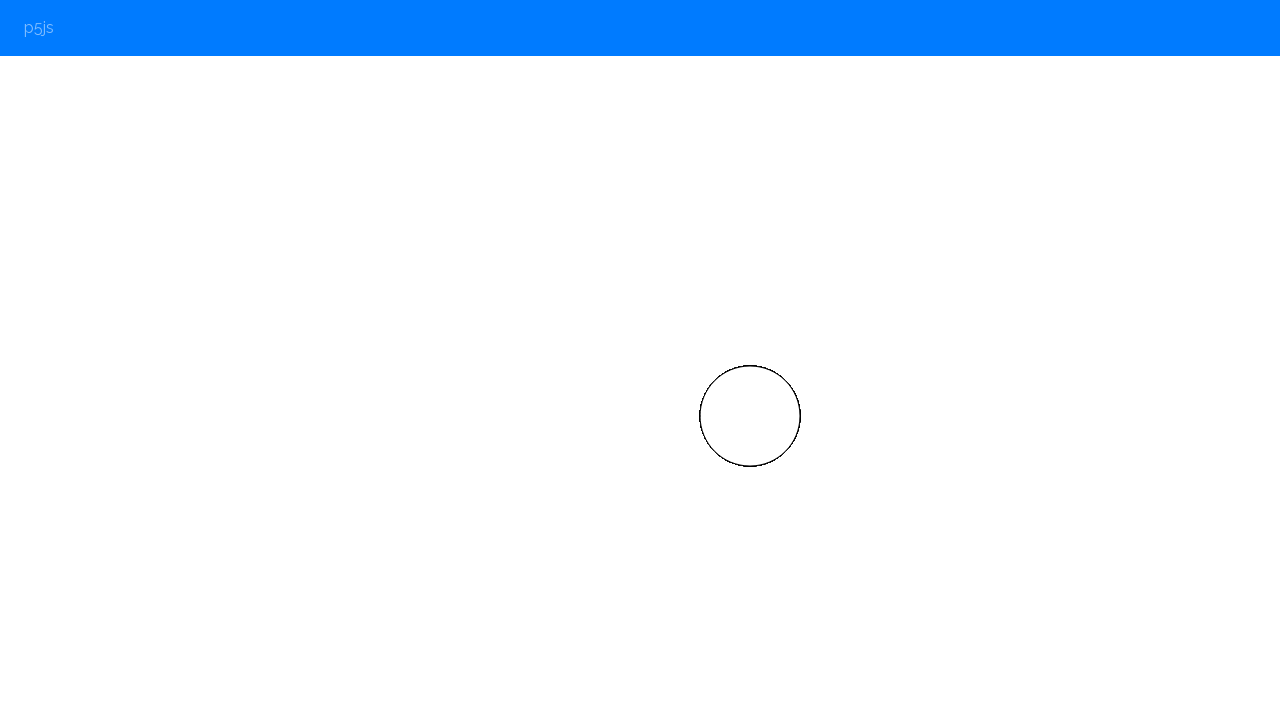

Navigated to p5.js canvas application
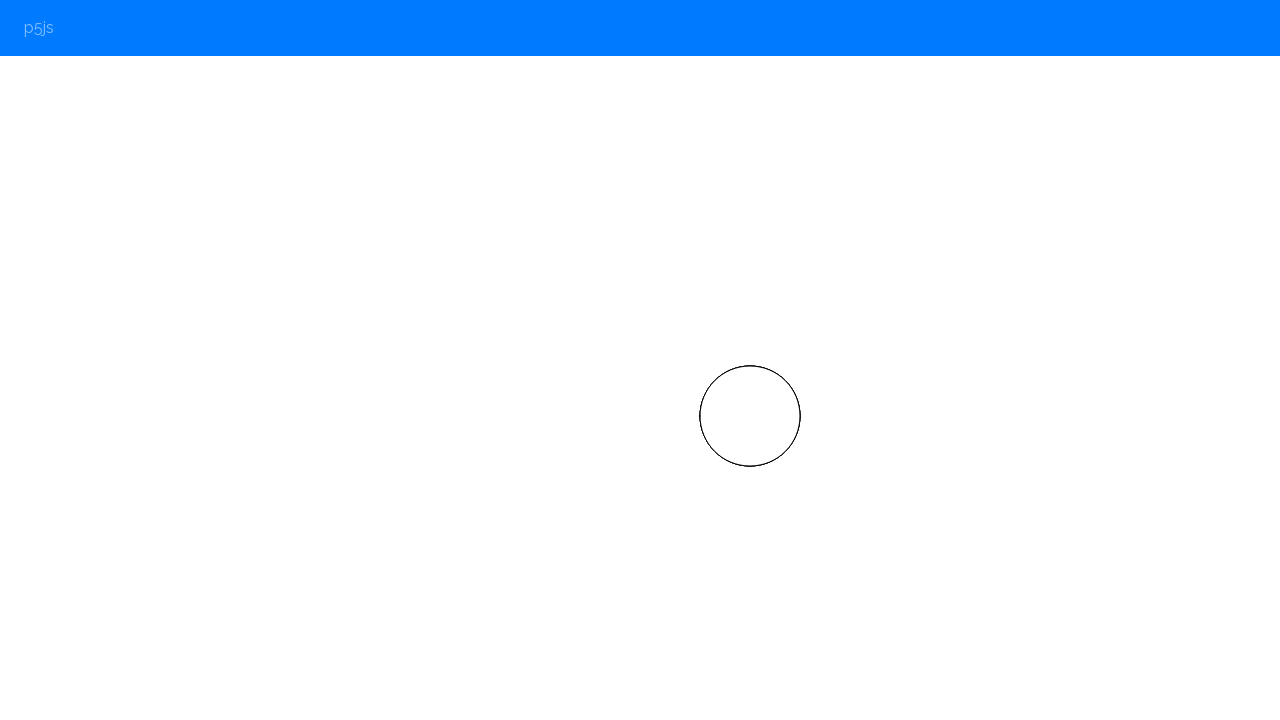

Clicked on canvas body to focus it at (640, 360) on body
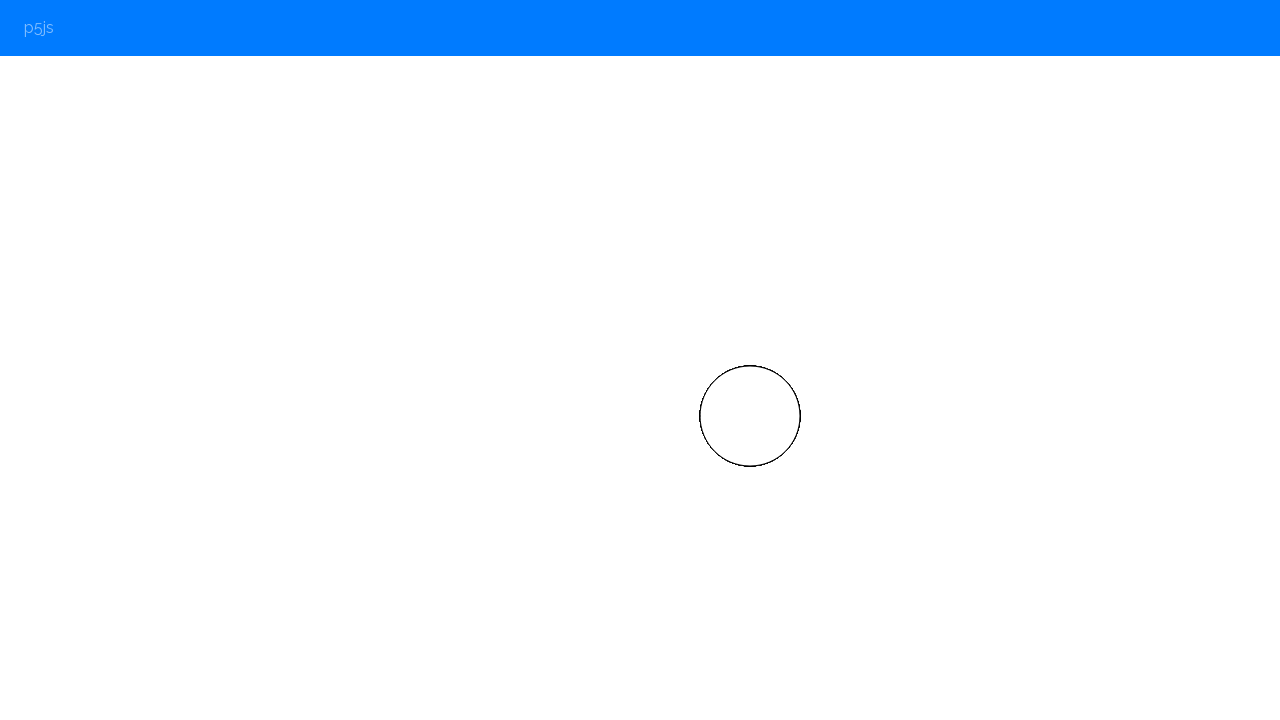

Pressed ArrowRight key to control movement (iteration 1/10)
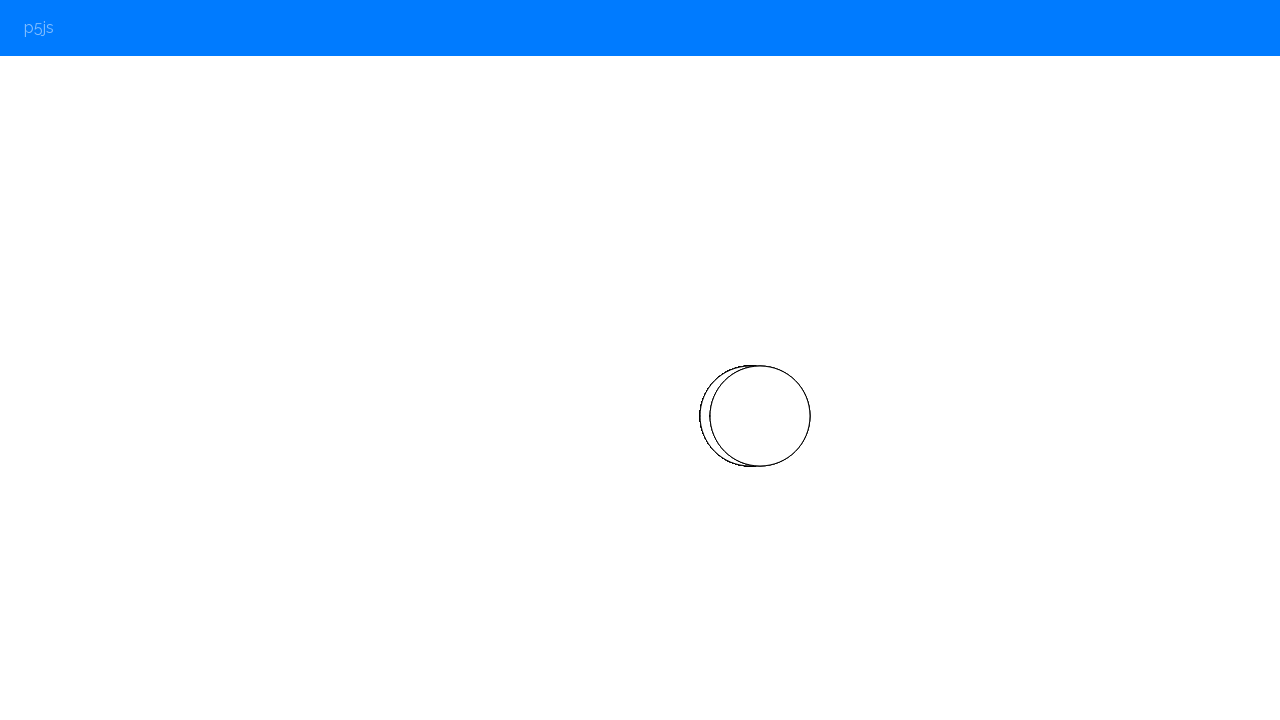

Waited 200ms for canvas to respond
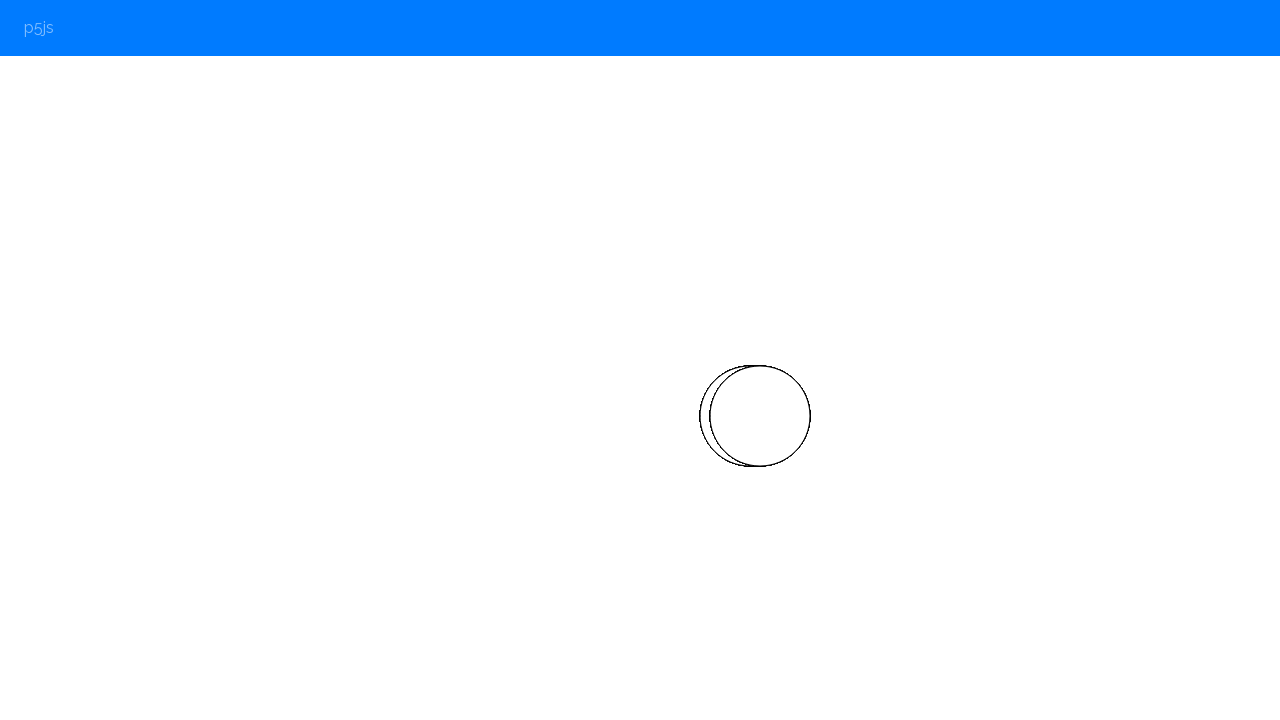

Pressed ArrowRight key to control movement (iteration 2/10)
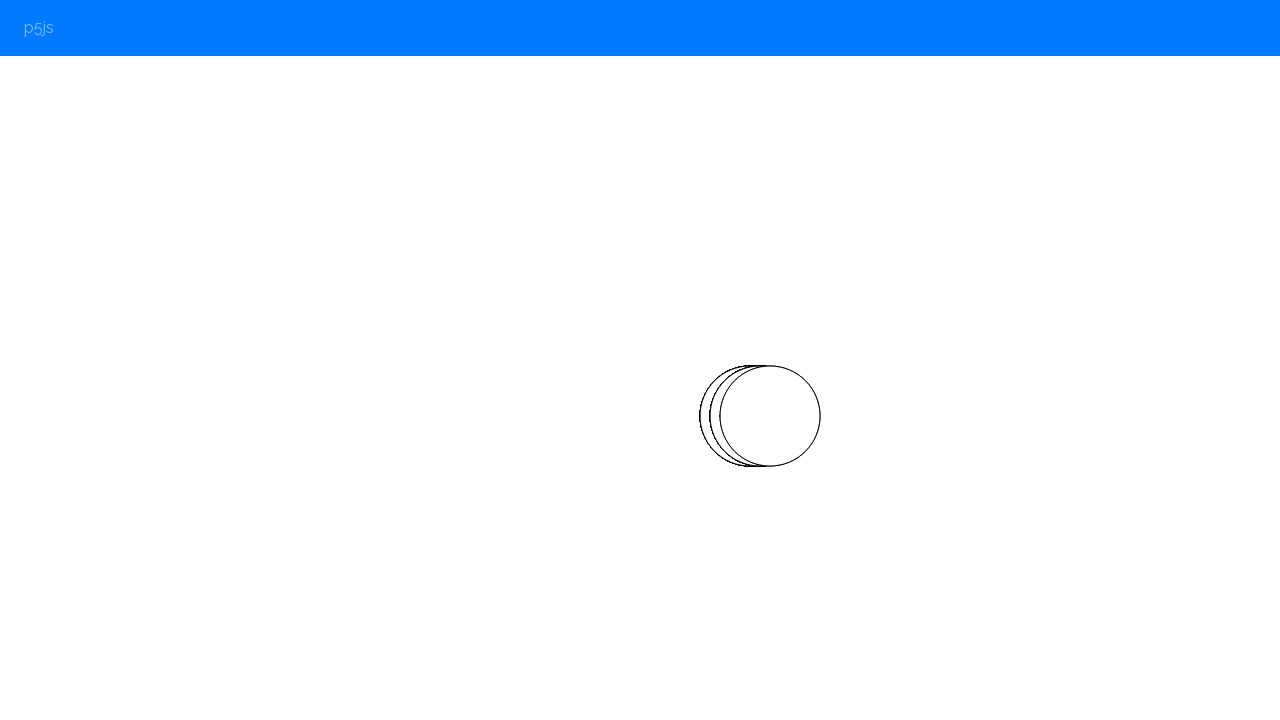

Waited 200ms for canvas to respond
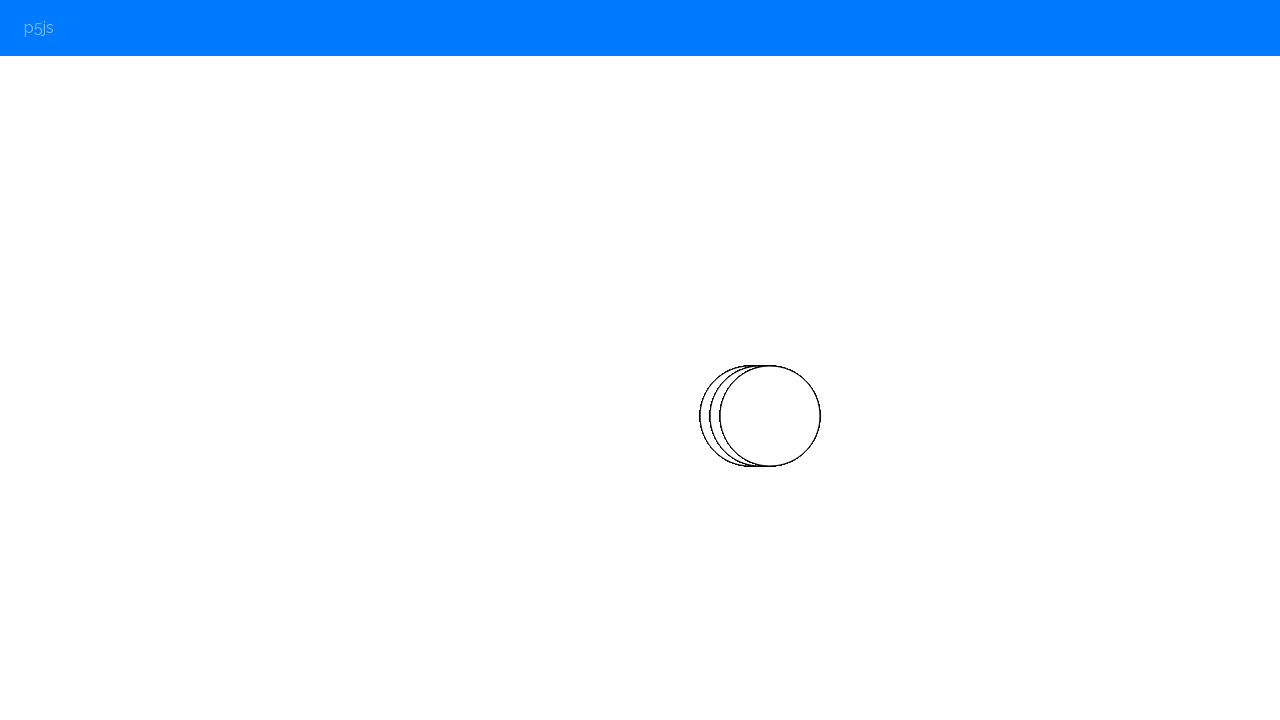

Pressed ArrowDown key to control movement (iteration 3/10)
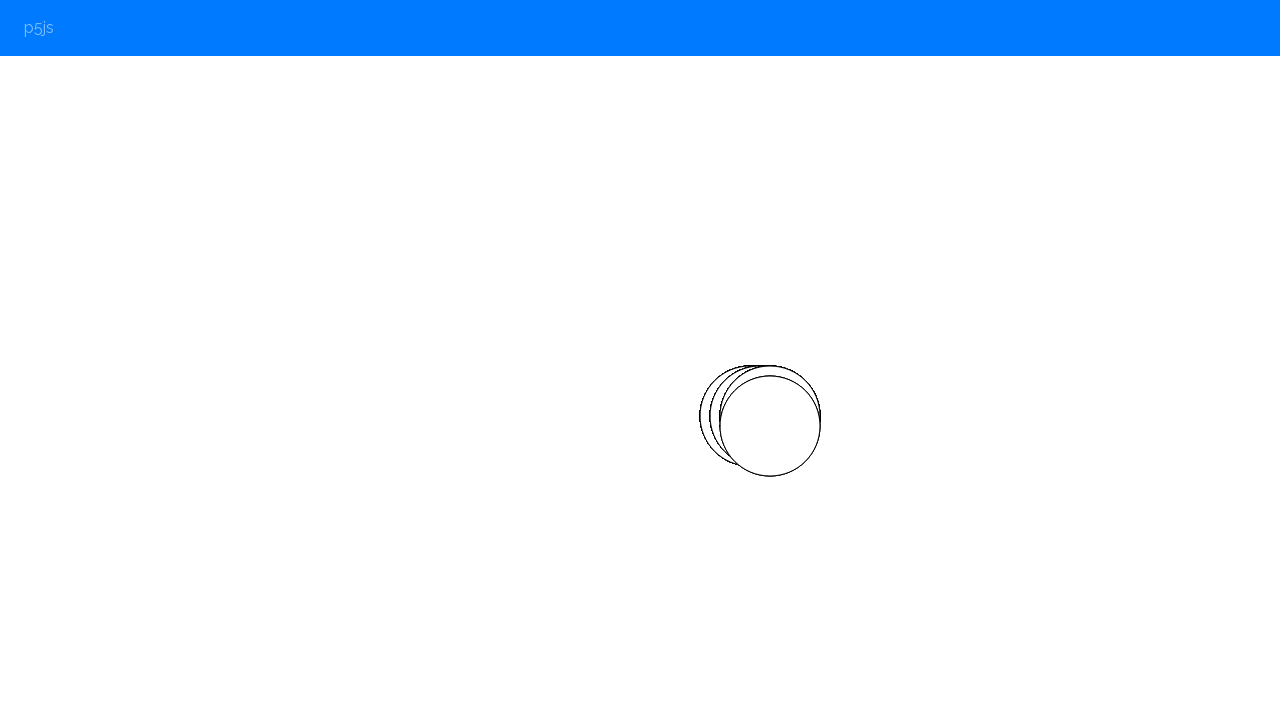

Waited 200ms for canvas to respond
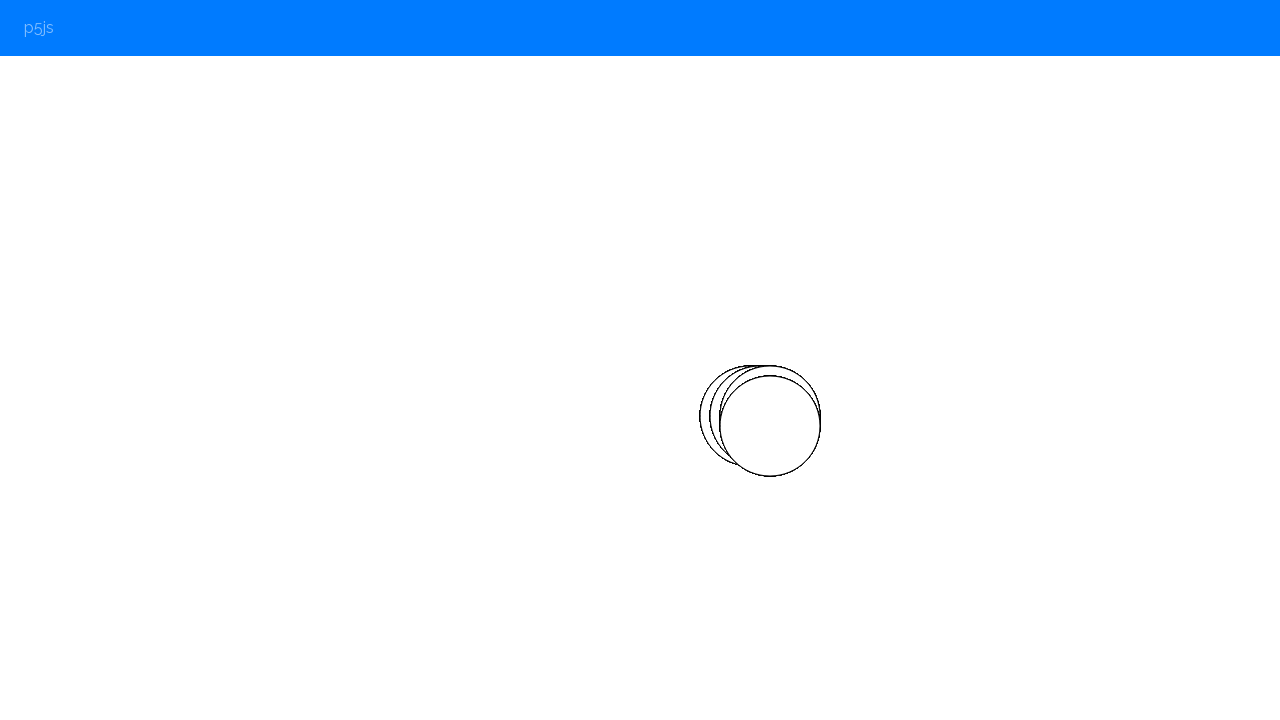

Pressed ArrowLeft key to control movement (iteration 4/10)
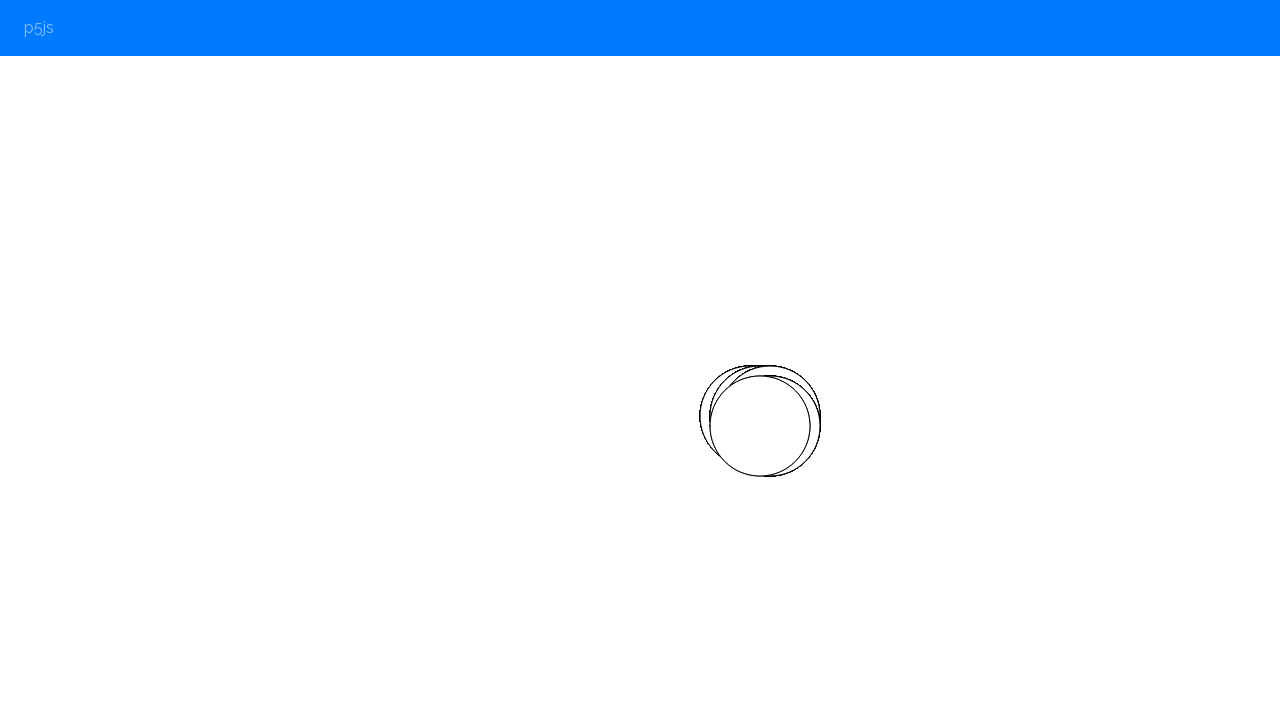

Waited 200ms for canvas to respond
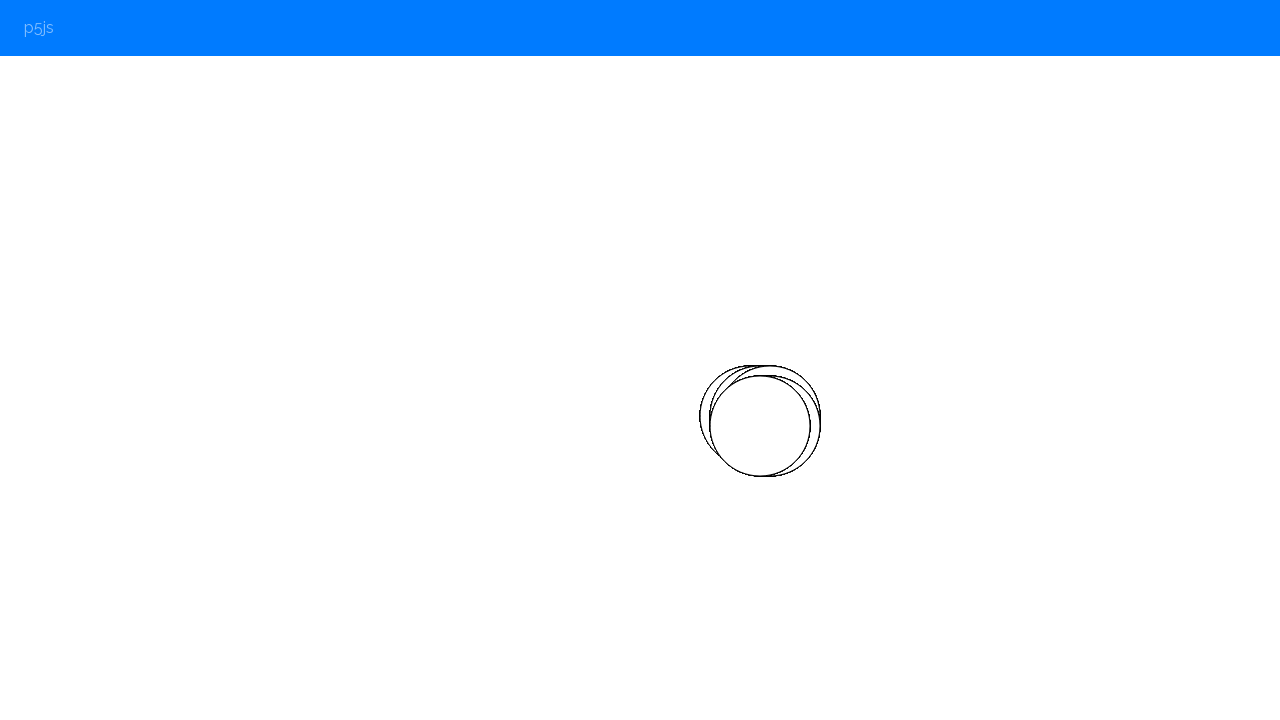

Pressed ArrowRight key to control movement (iteration 5/10)
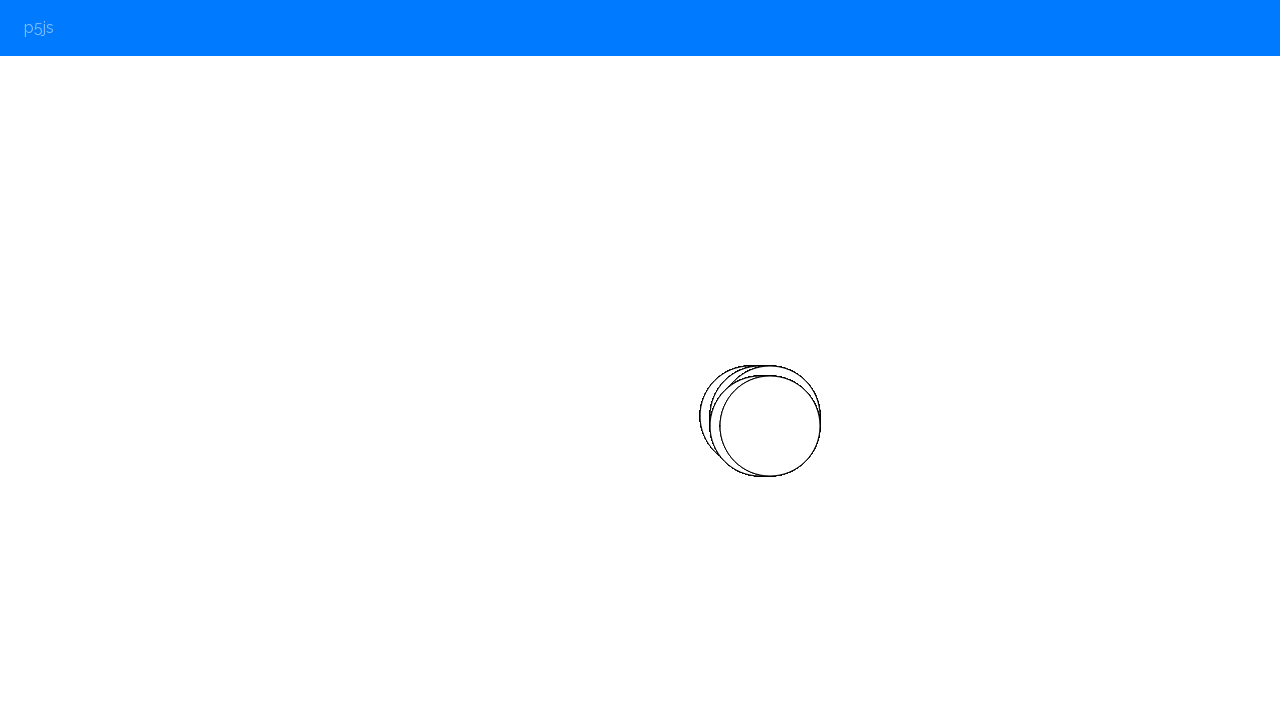

Waited 200ms for canvas to respond
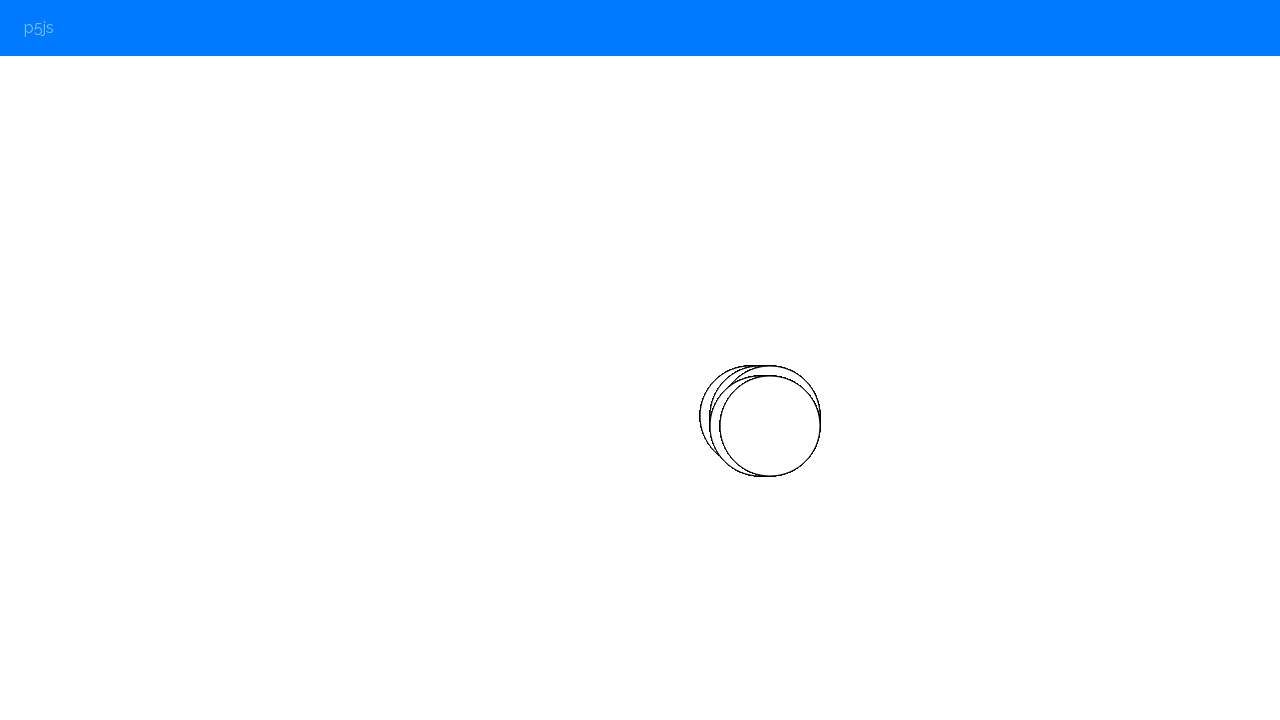

Pressed ArrowRight key to control movement (iteration 6/10)
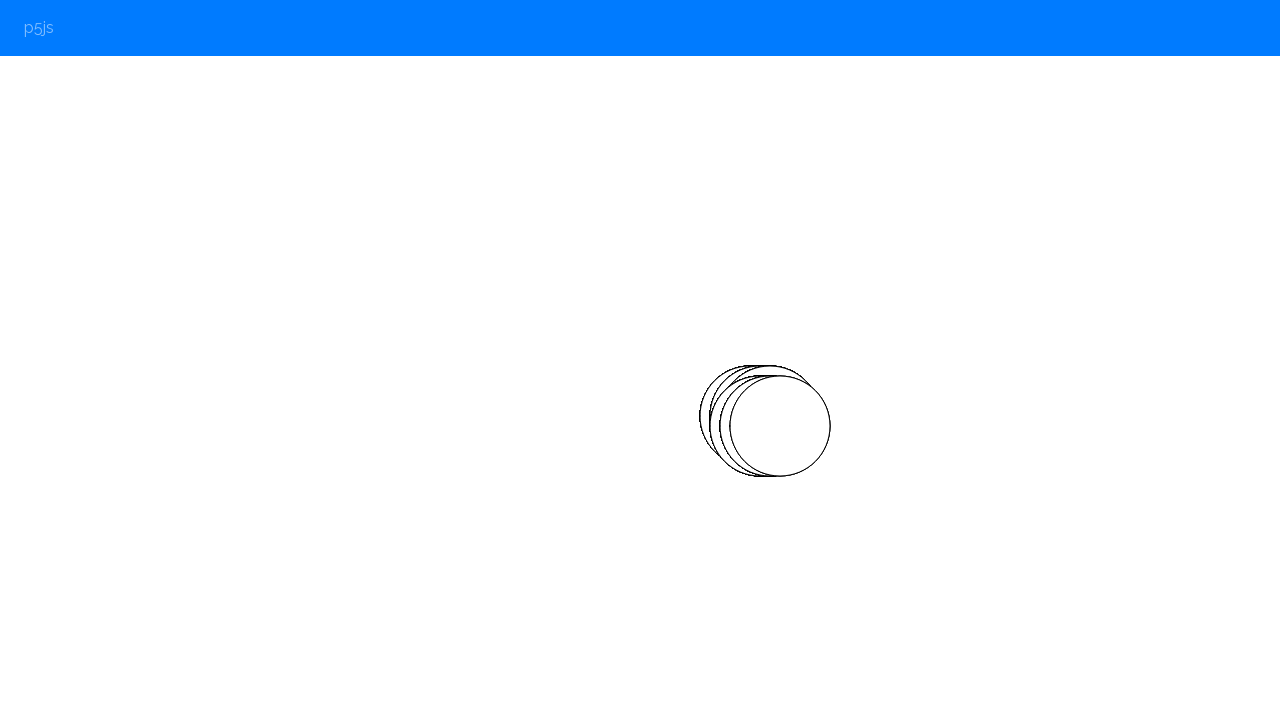

Waited 200ms for canvas to respond
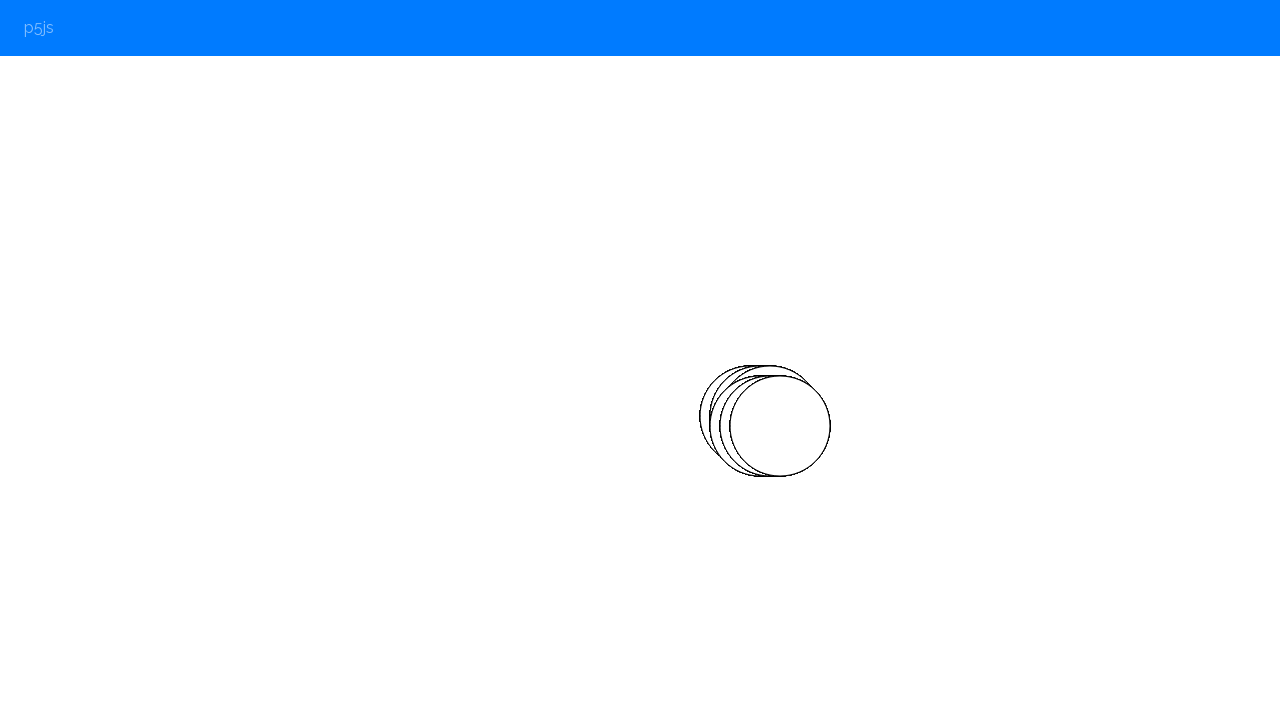

Pressed ArrowRight key to control movement (iteration 7/10)
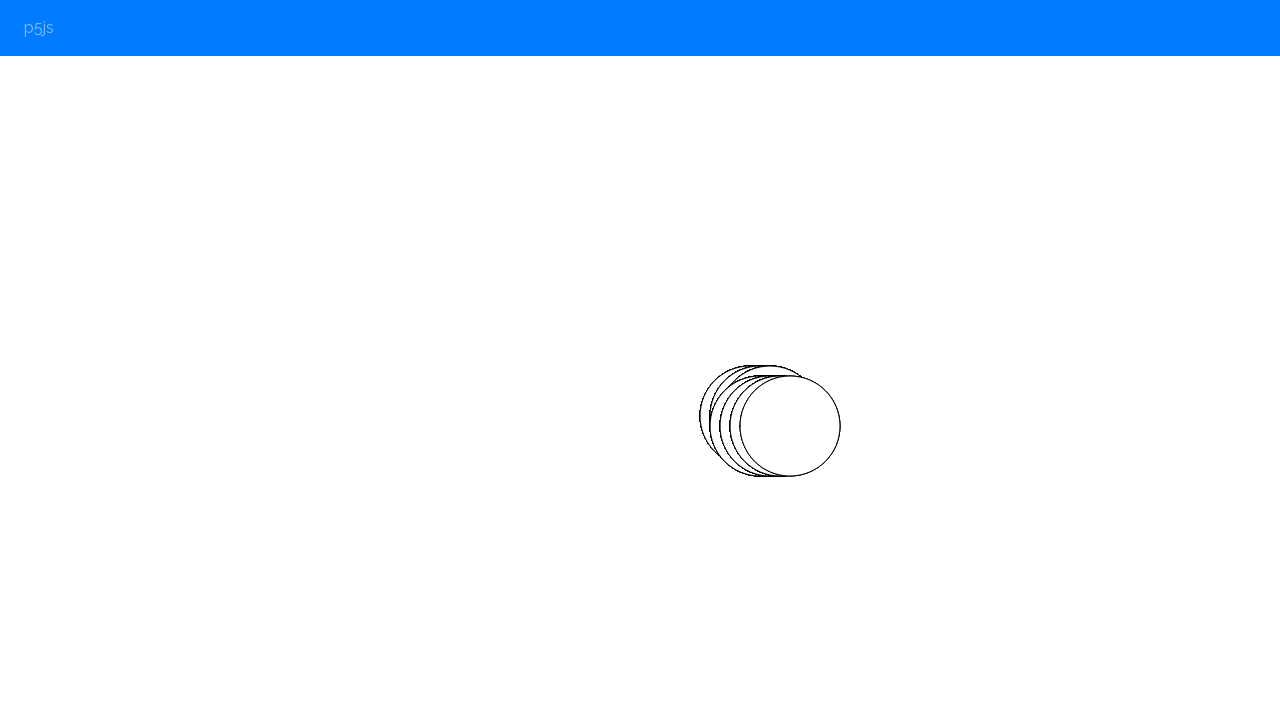

Waited 200ms for canvas to respond
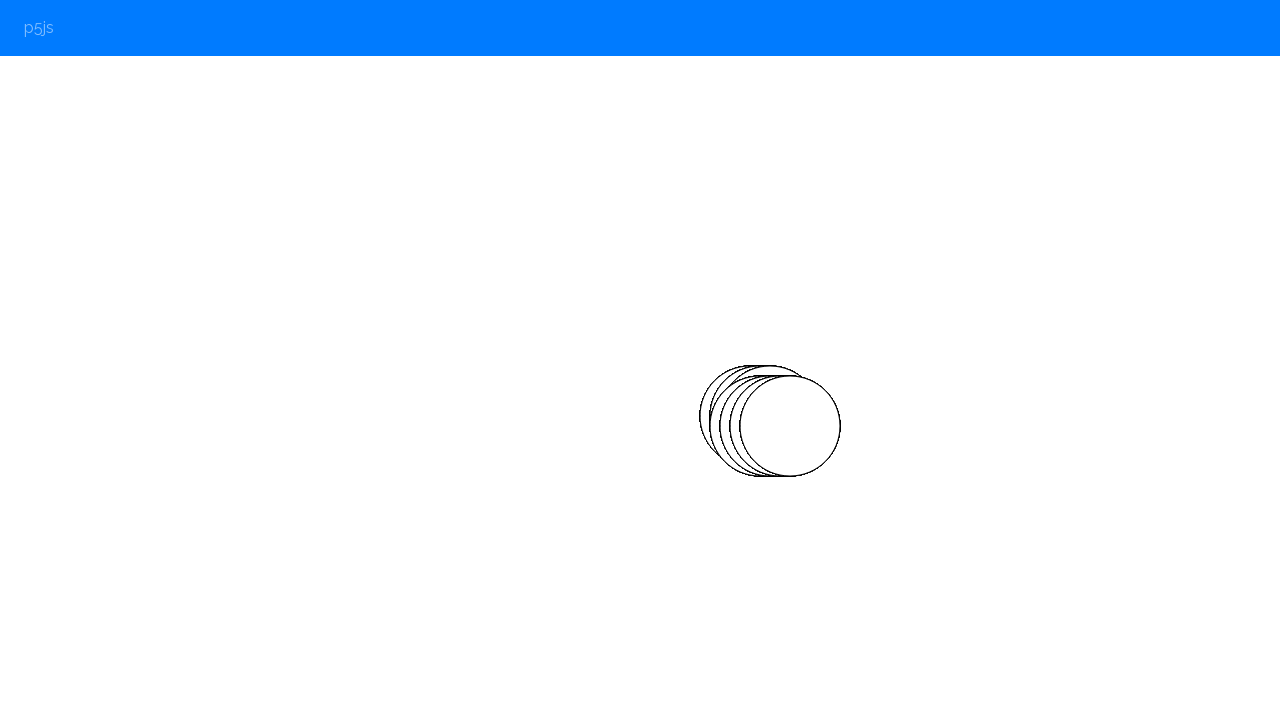

Pressed ArrowLeft key to control movement (iteration 8/10)
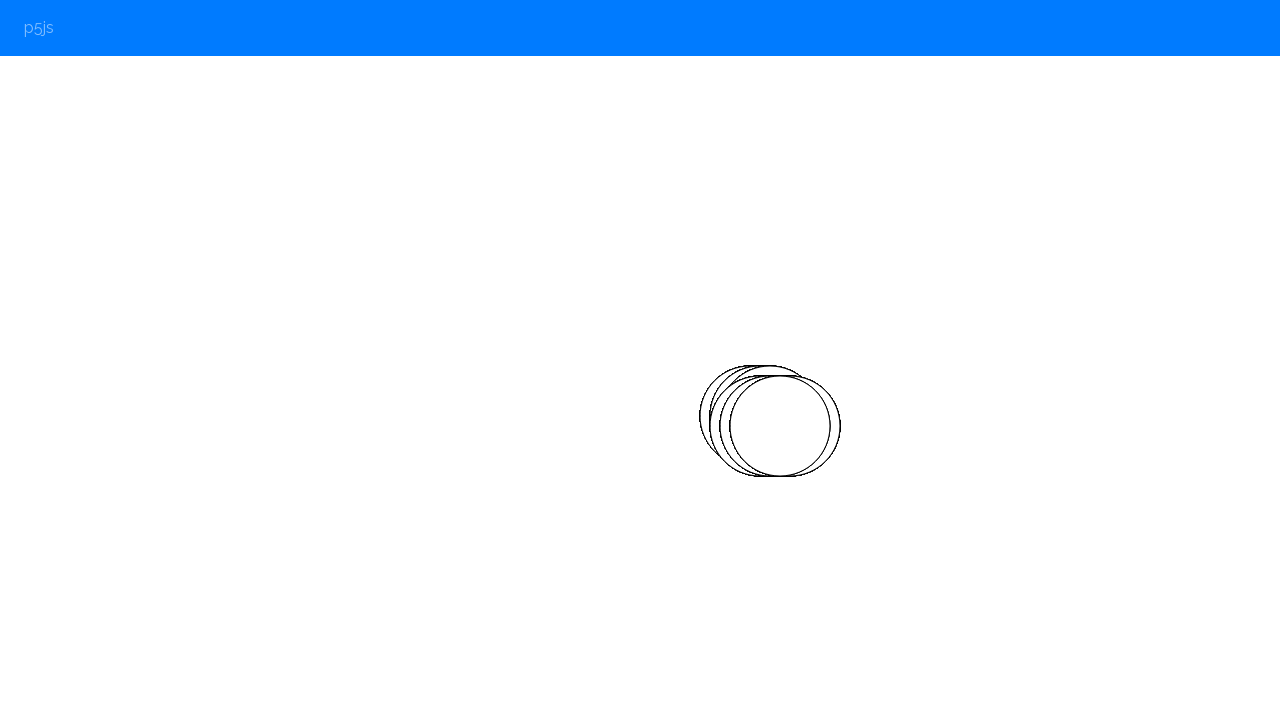

Waited 200ms for canvas to respond
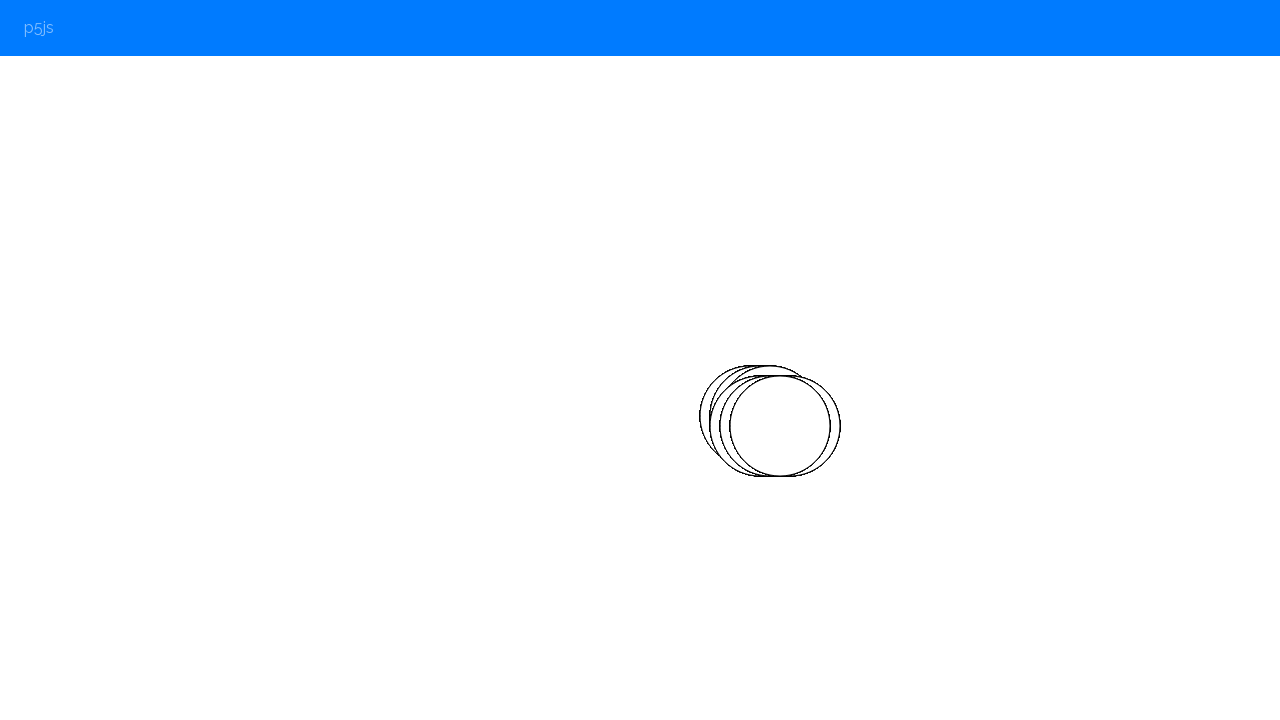

Pressed ArrowDown key to control movement (iteration 9/10)
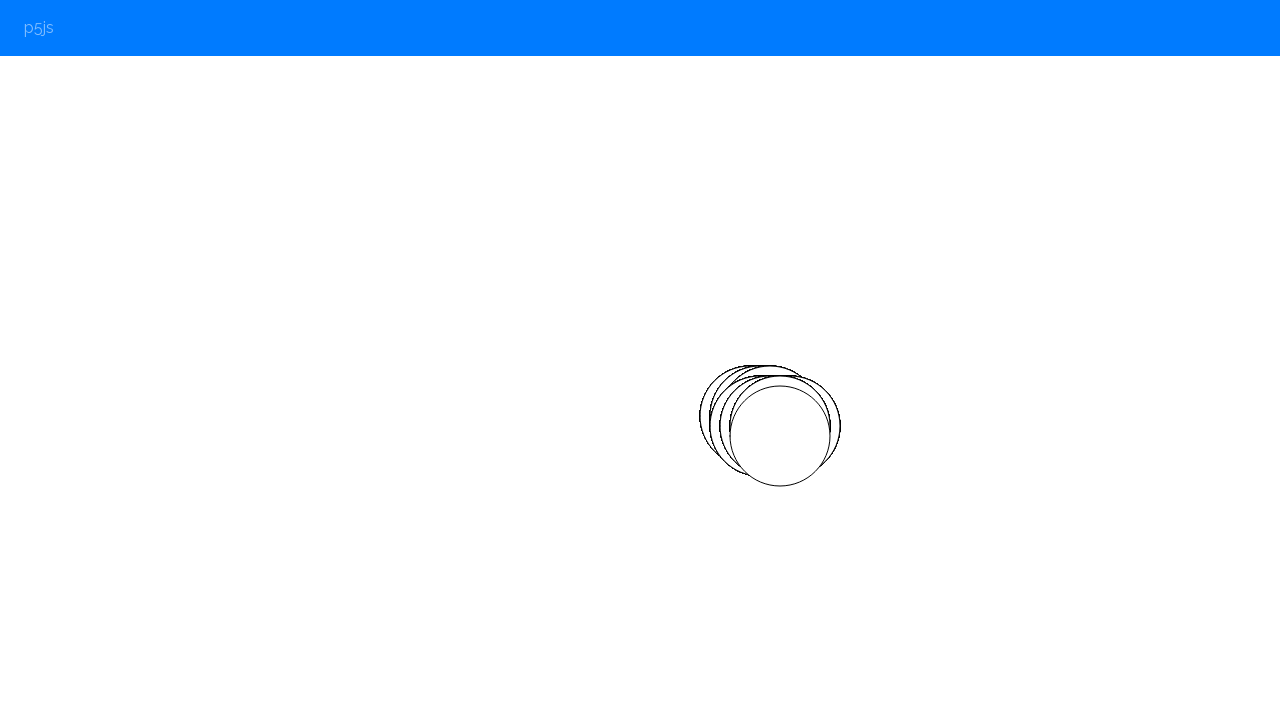

Waited 200ms for canvas to respond
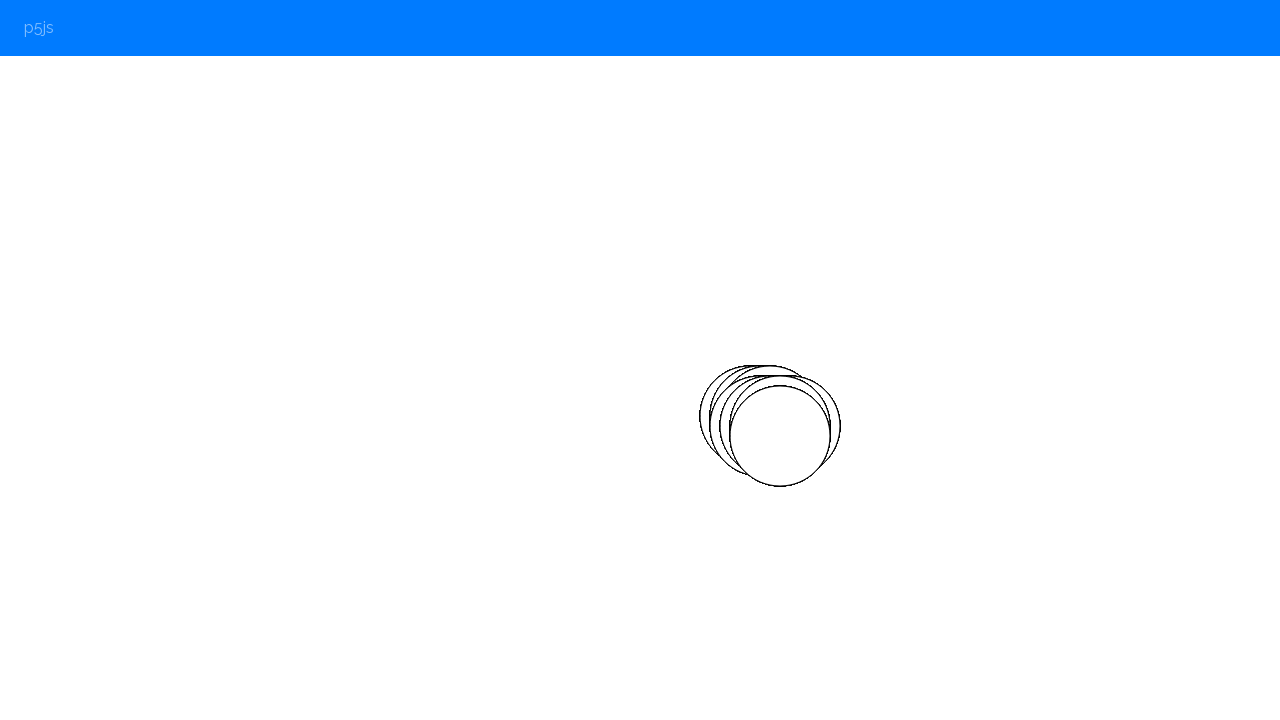

Pressed ArrowUp key to control movement (iteration 10/10)
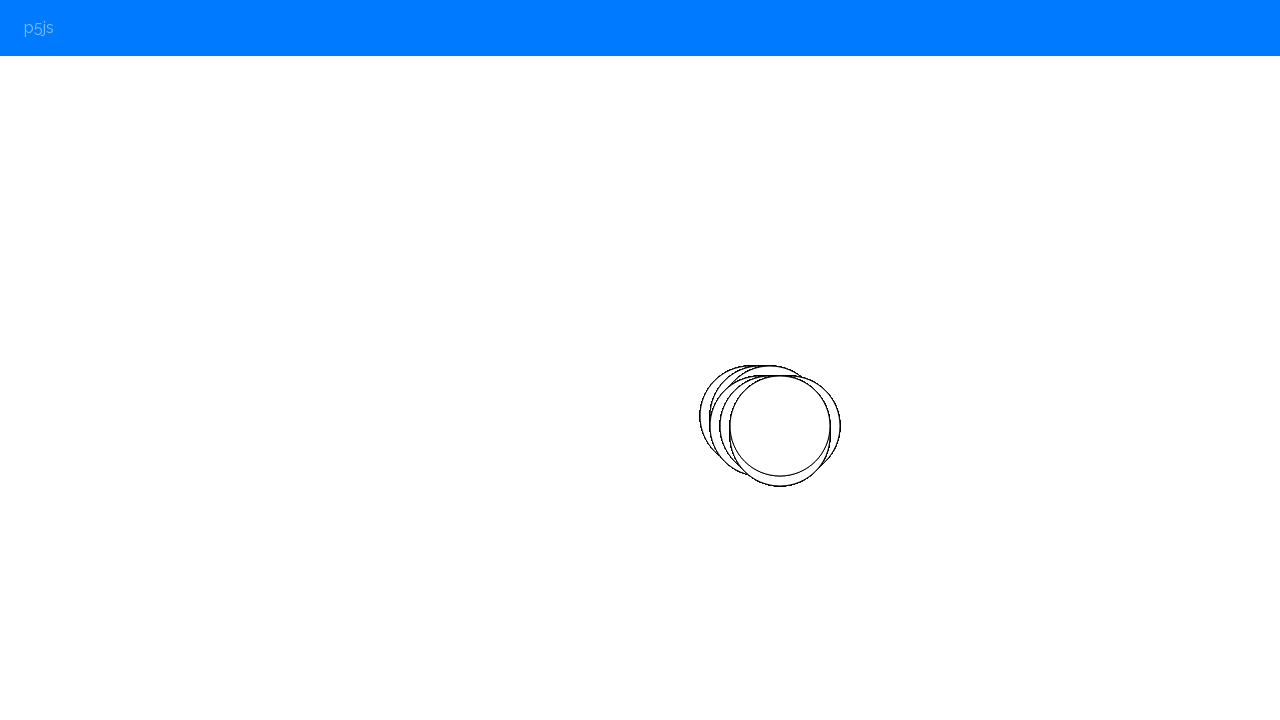

Waited 200ms for canvas to respond
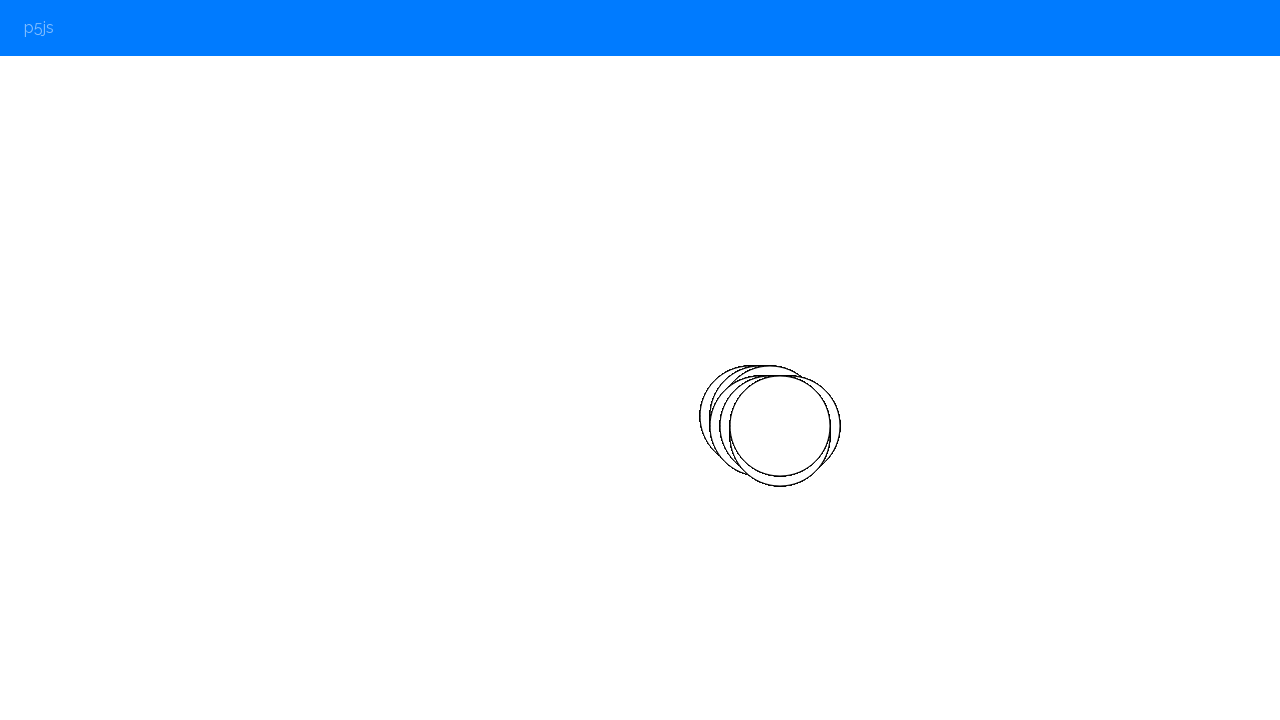

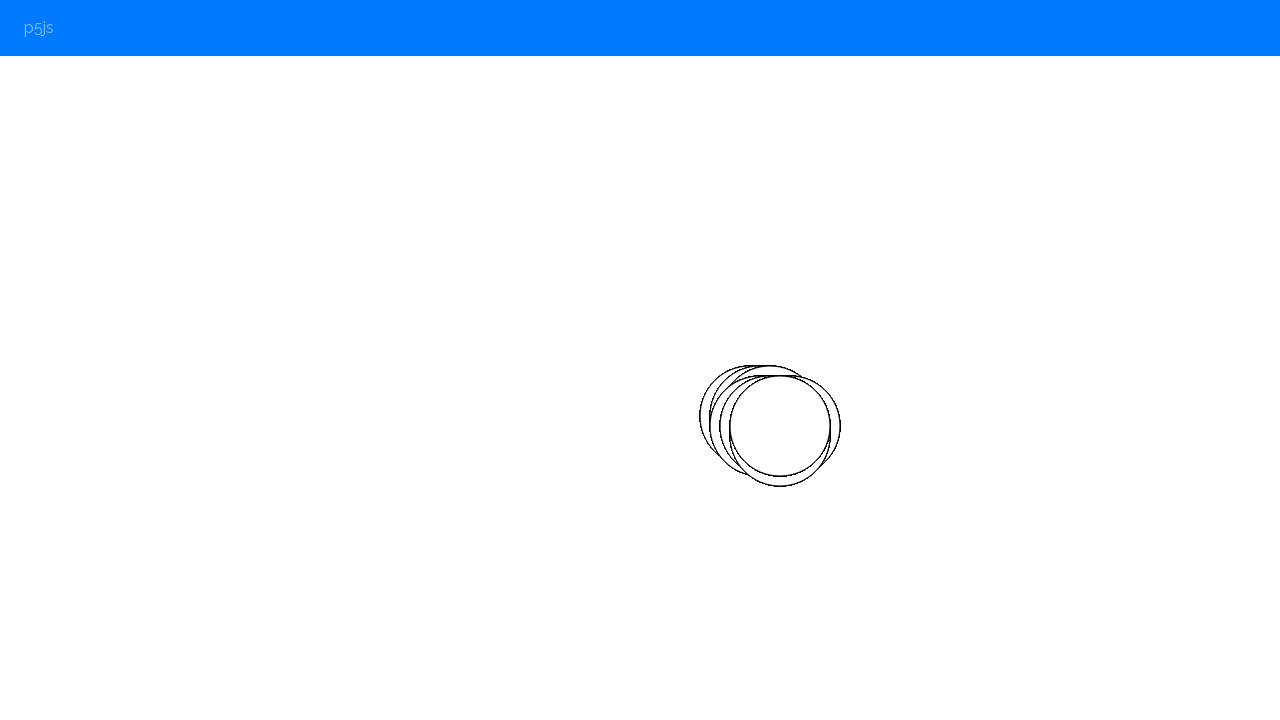